Tests the BDO skill builder by selecting the Warrior class and clicking on an absolute skill to verify the skill level counter

Starting URL: https://bdocodex.com/ru/skillbuilder/

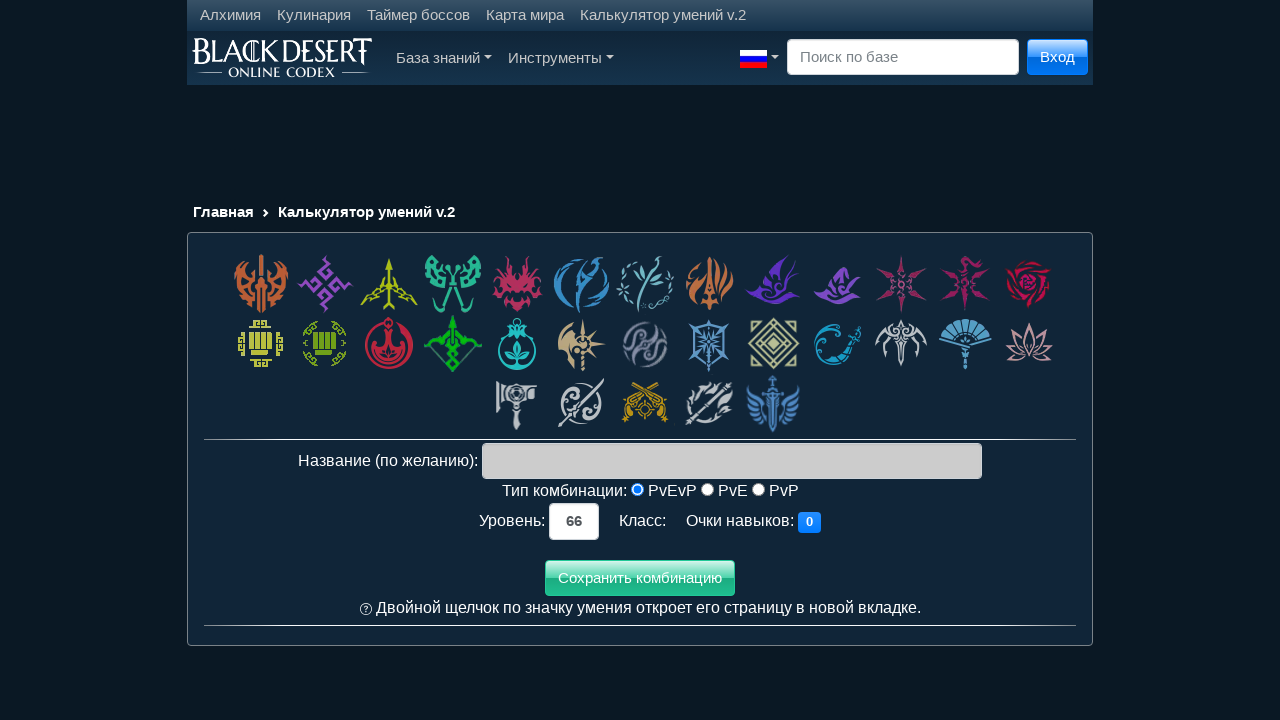

Waited for page to load
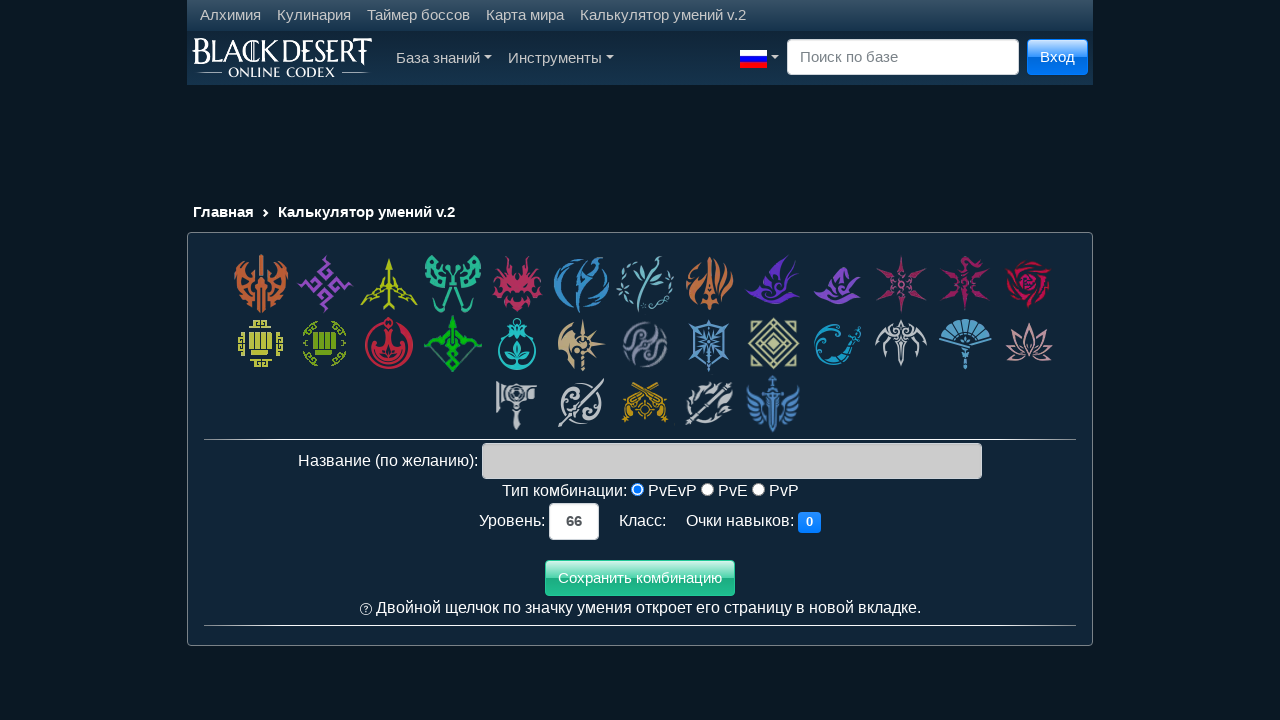

Clicked on Warrior class at (261, 284) on div.class_cell:nth-child(1) > *
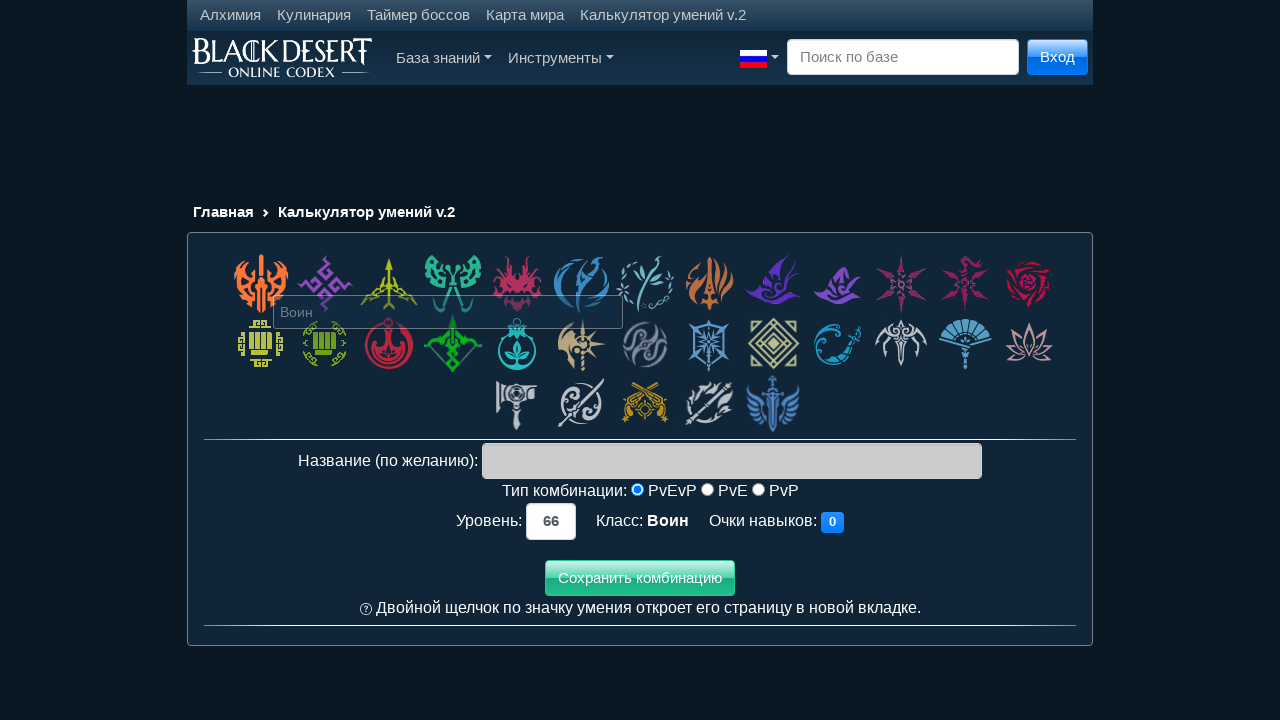

Waited for Warrior class to load
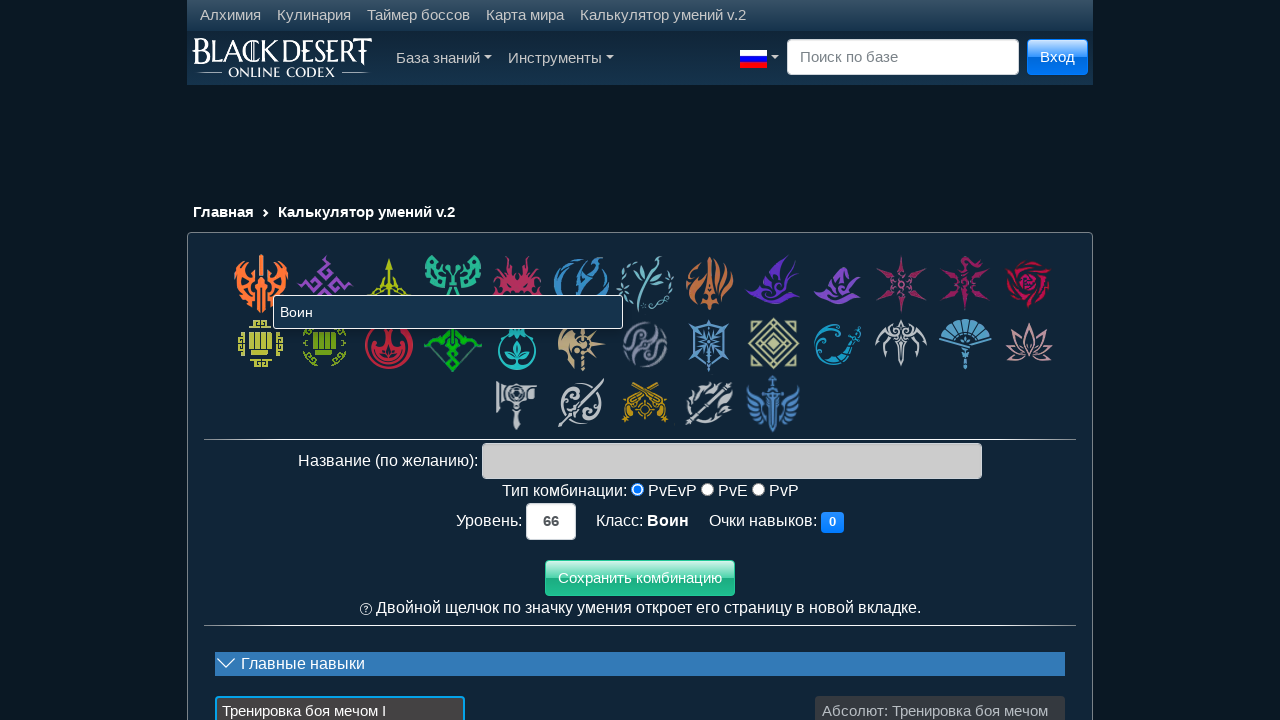

Clicked on absolute skill with gid 618 at (940, 680) on div[data-gid='618']
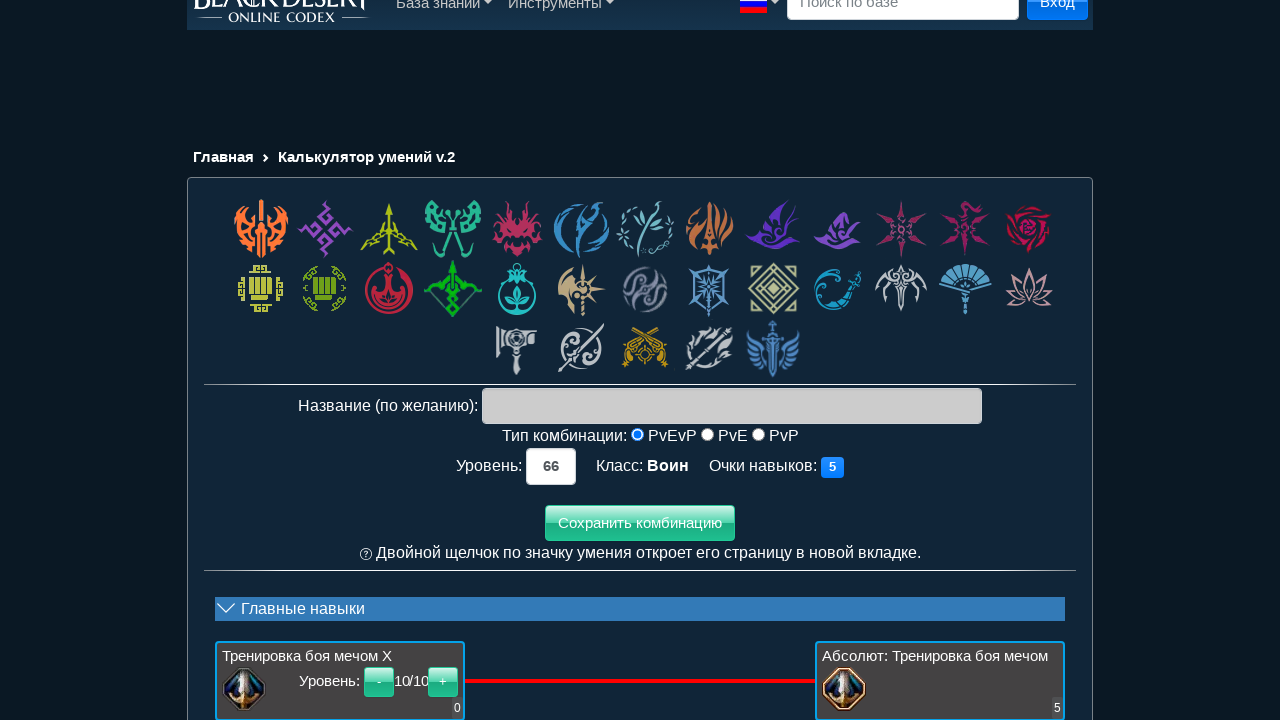

Waited for skill selection to process
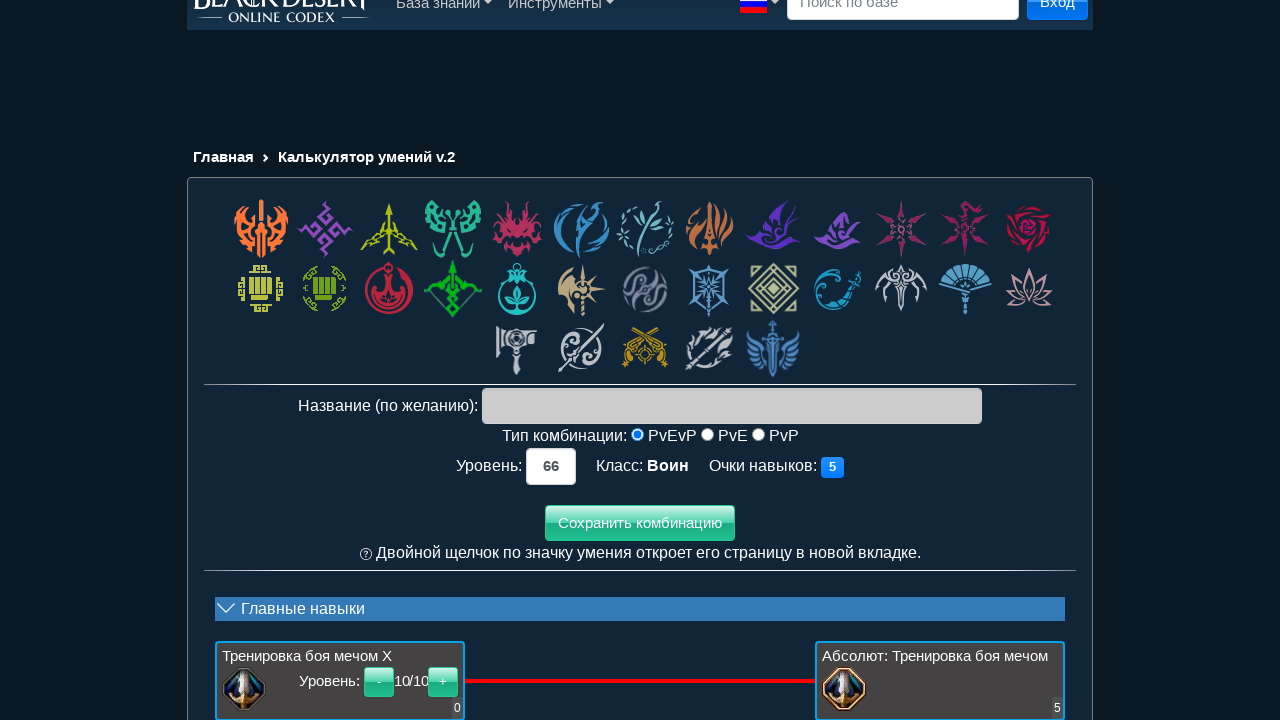

Skill level counter is now visible
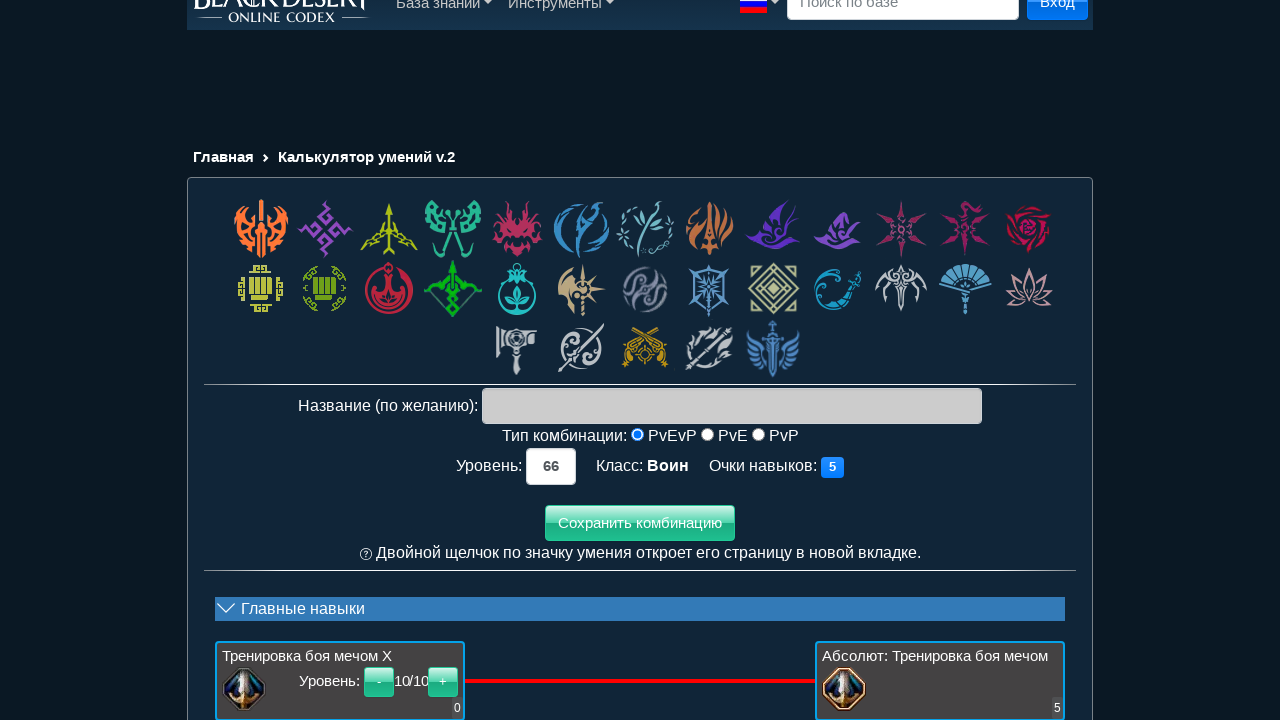

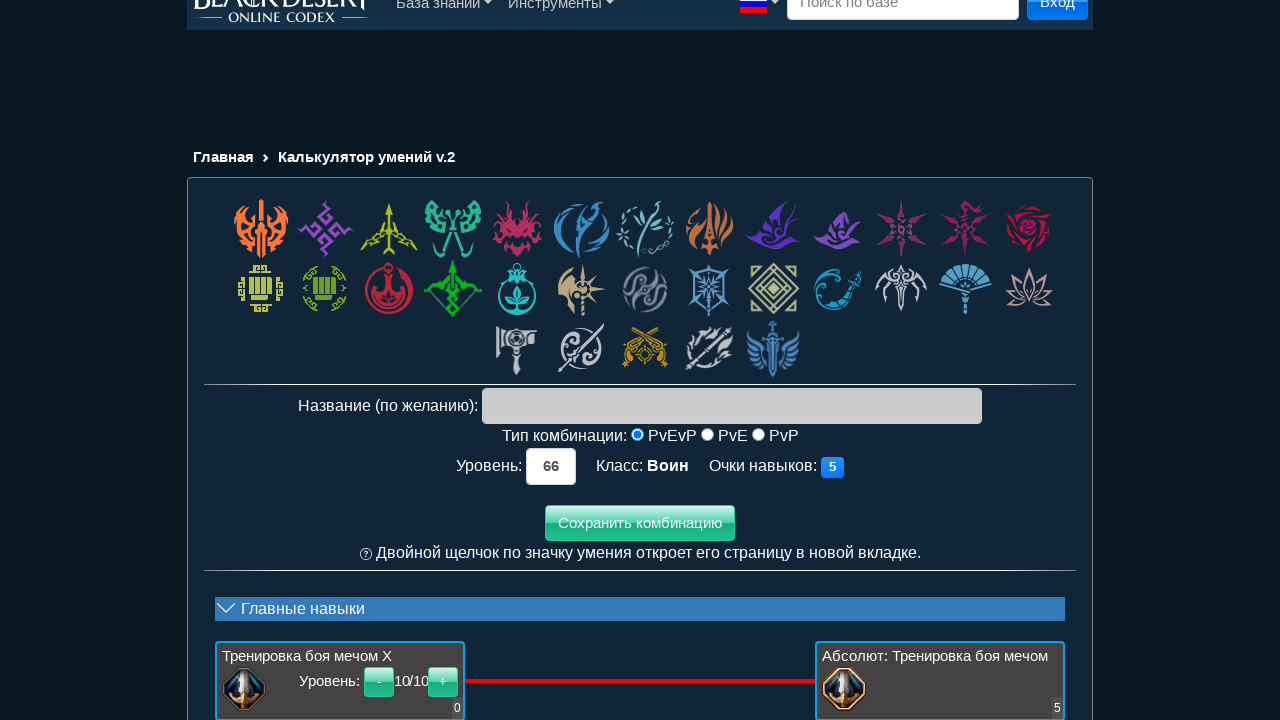